Tests the About dropdown navigation by clicking the navbar dropdown and then clicking on the Events link

Starting URL: https://www.selenium.dev/

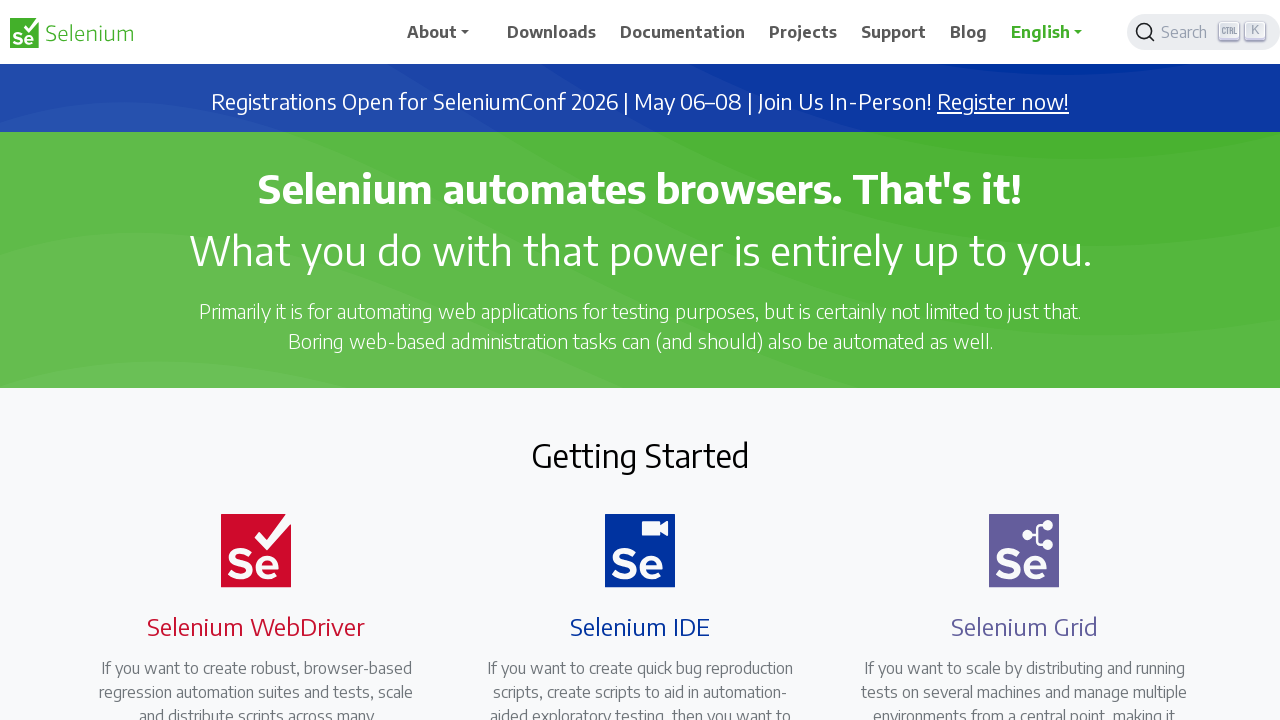

Clicked on About navbar dropdown menu at (445, 32) on #navbarDropdown
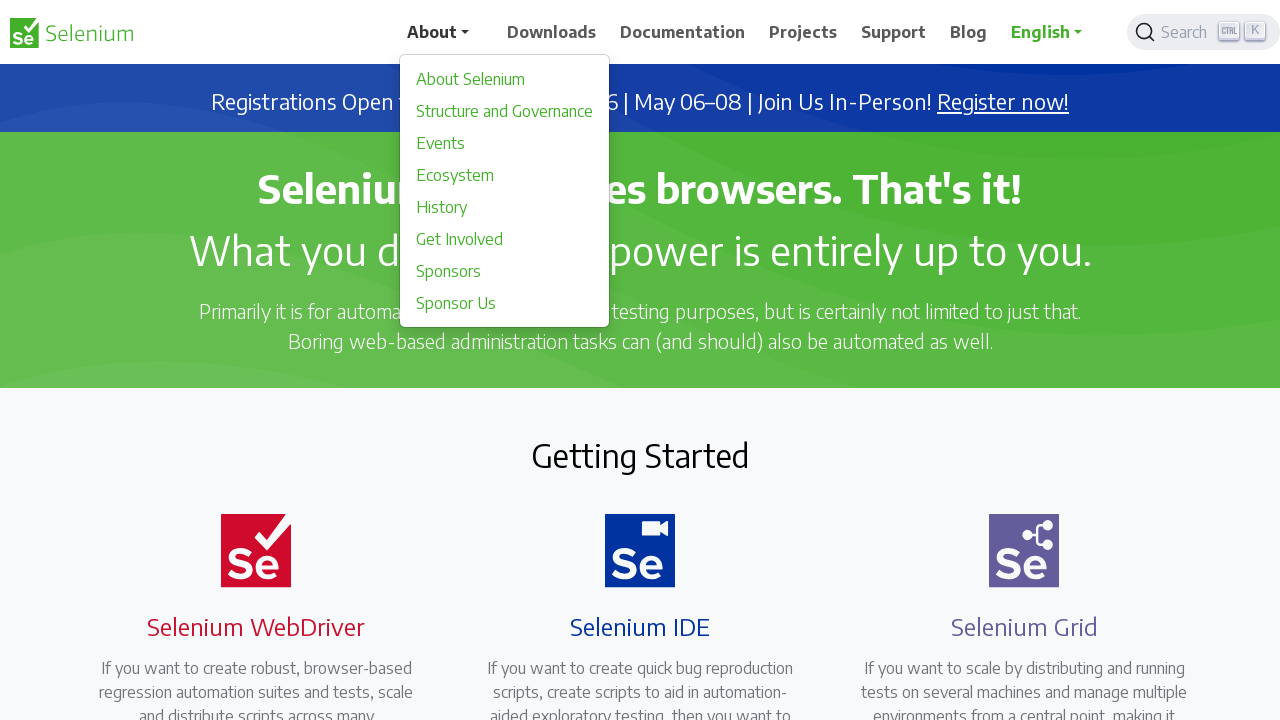

Events link became visible in dropdown menu
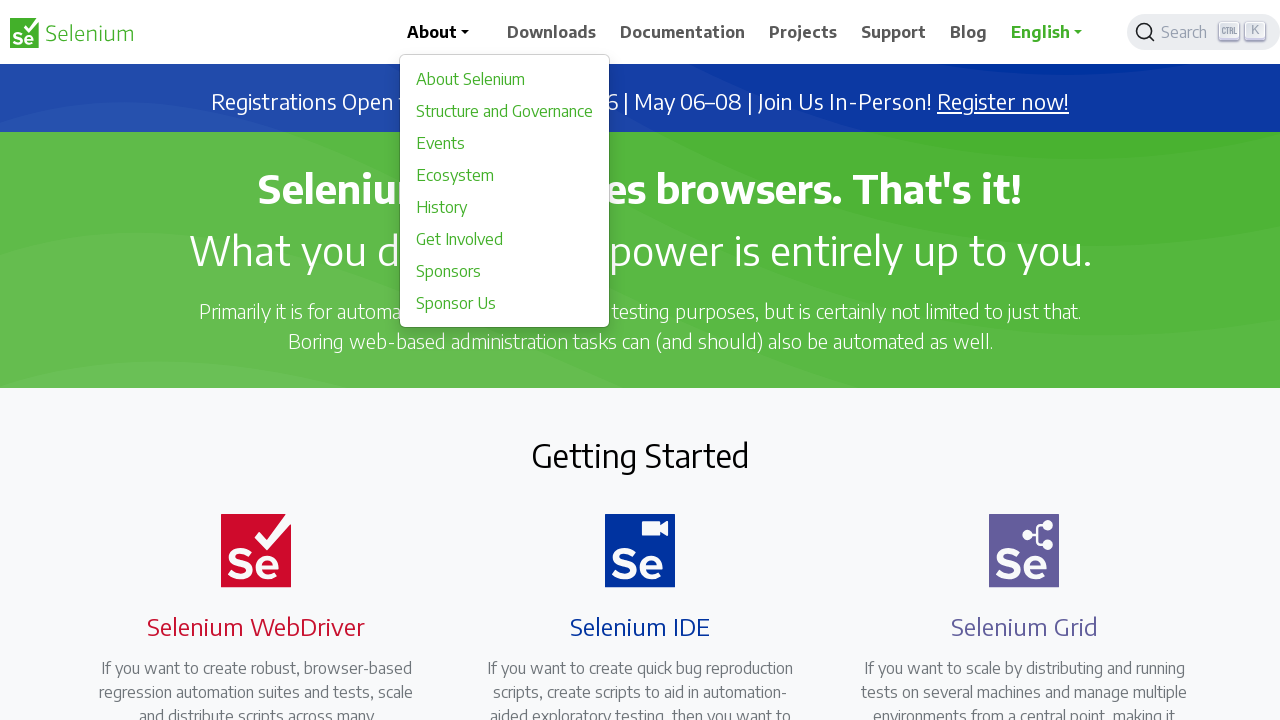

Clicked on Events link in About dropdown at (505, 143) on a:has-text('Events')
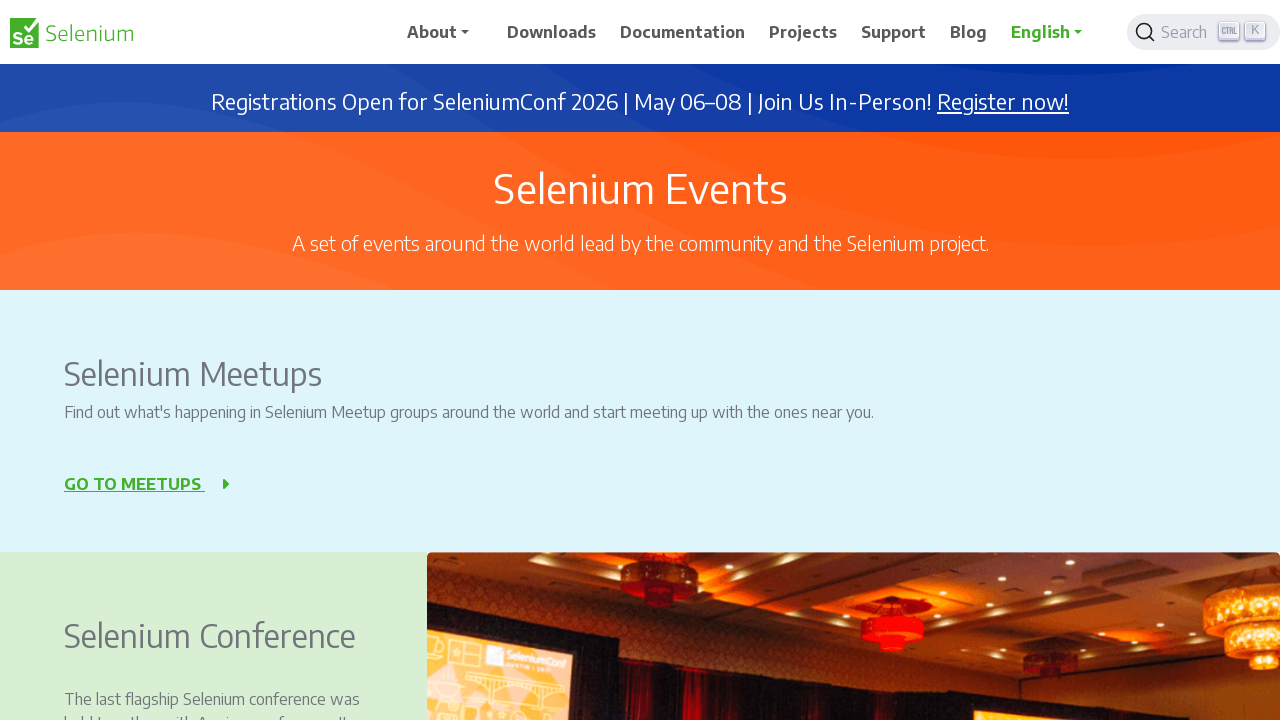

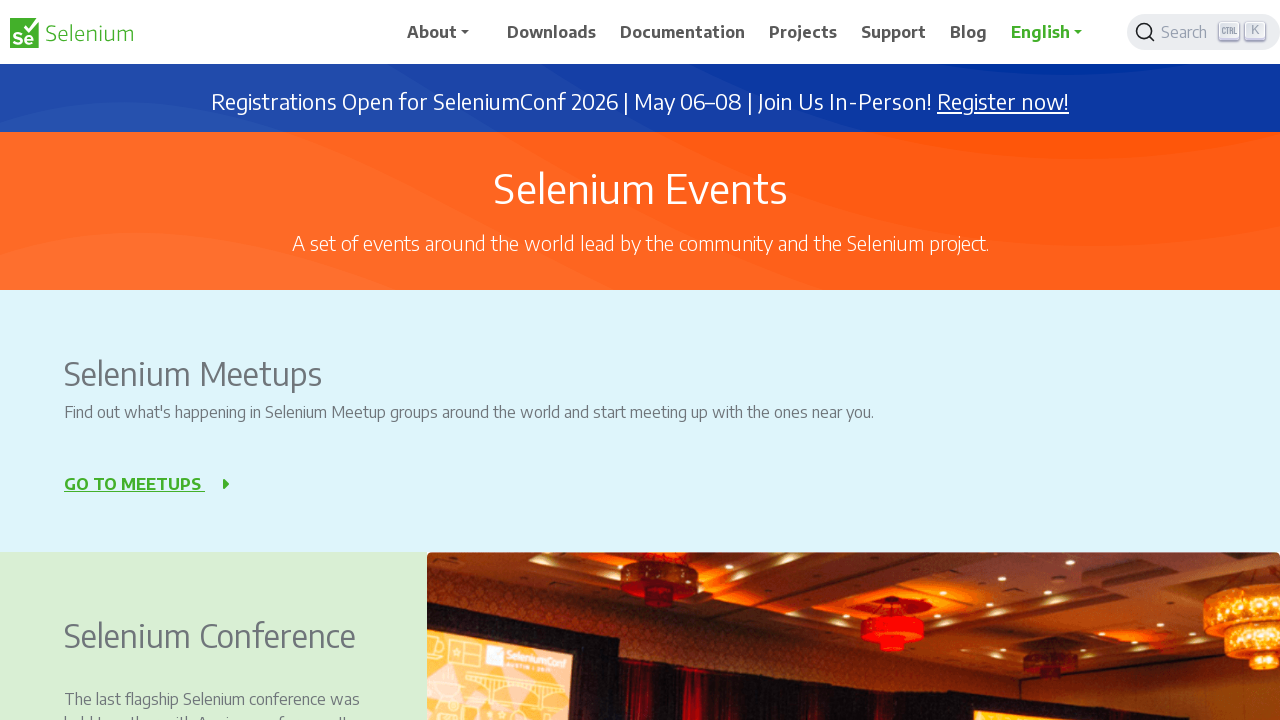